Tests that the Clear completed button displays the correct text when items are completed

Starting URL: https://demo.playwright.dev/todomvc

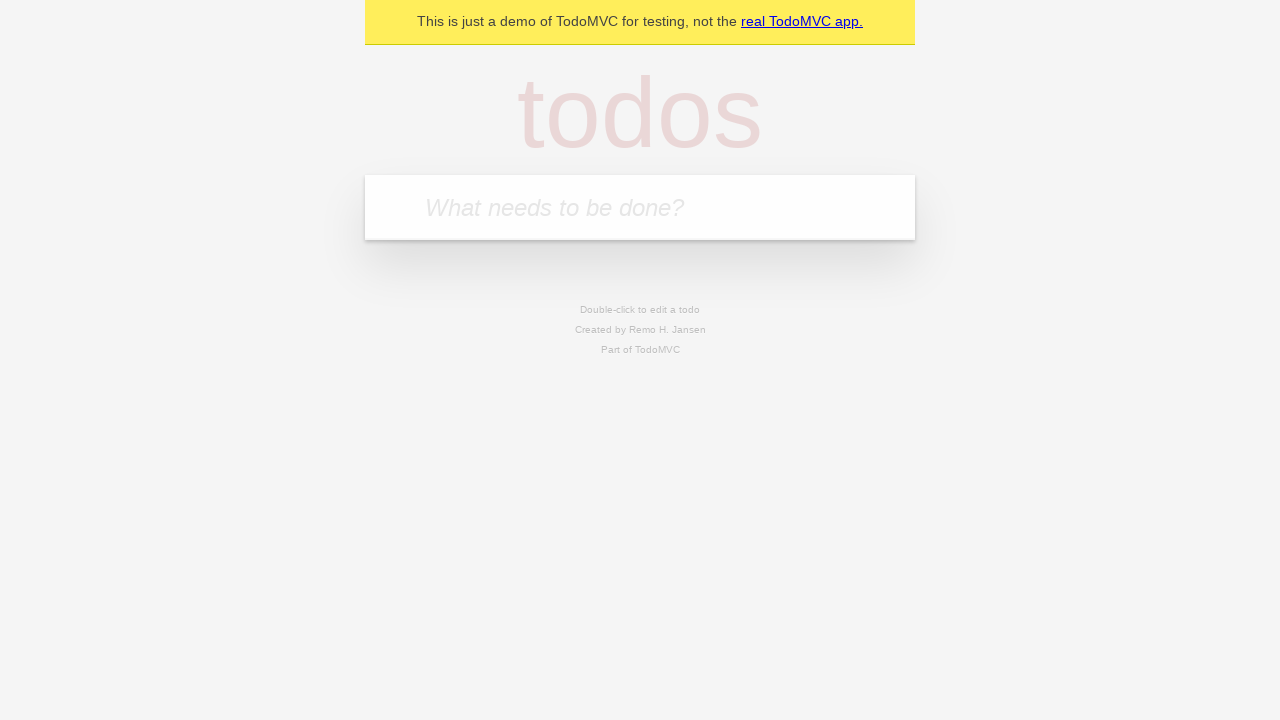

Located the 'What needs to be done?' input field
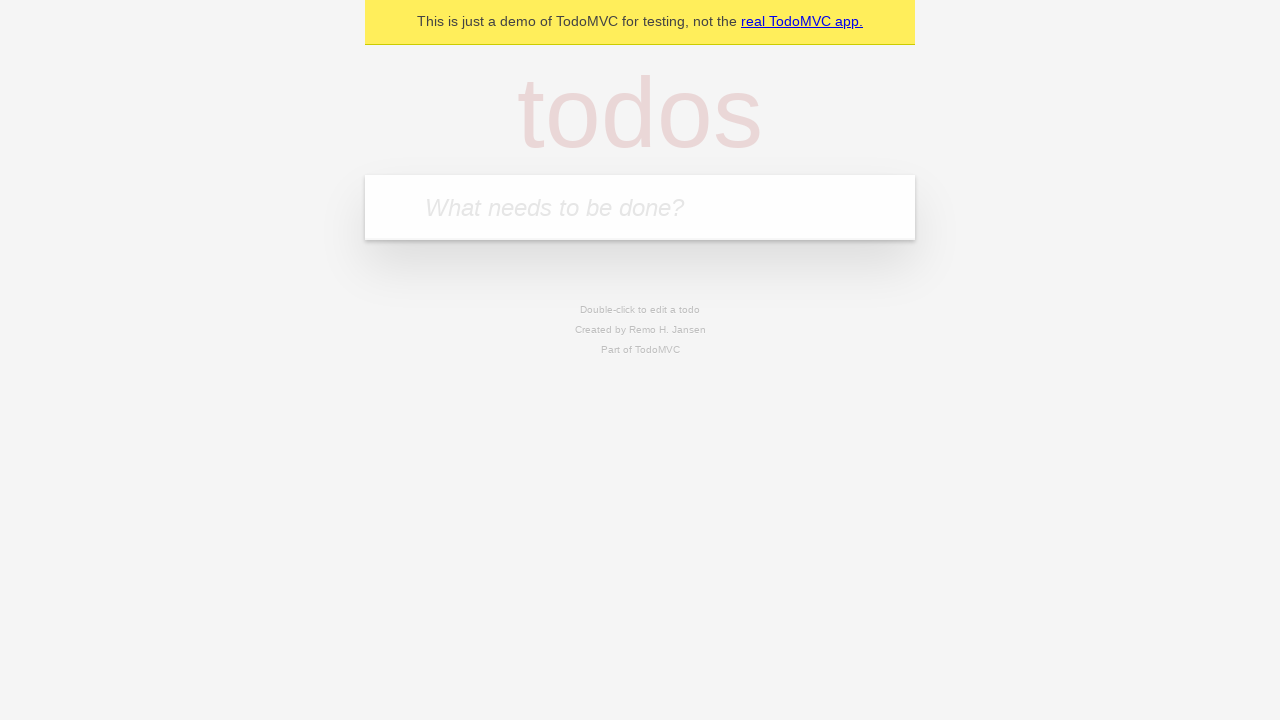

Filled todo input with 'buy some cheese' on internal:attr=[placeholder="What needs to be done?"i]
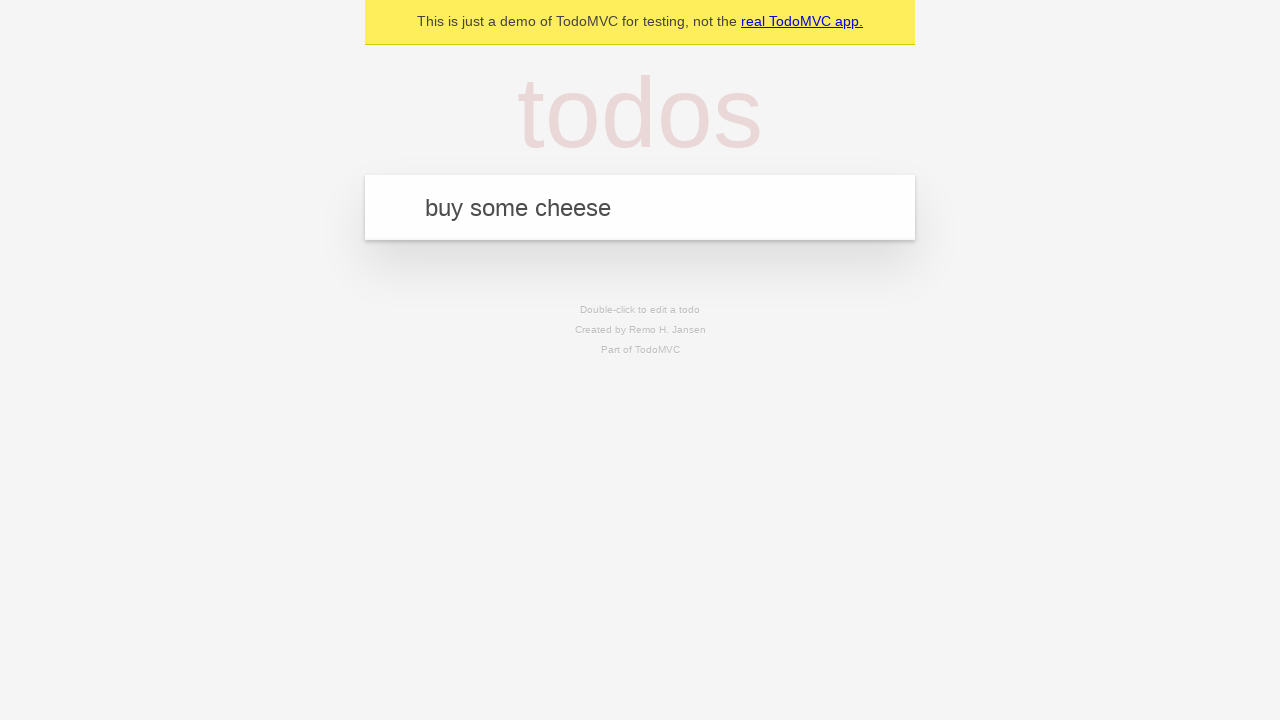

Pressed Enter to add 'buy some cheese' to the todo list on internal:attr=[placeholder="What needs to be done?"i]
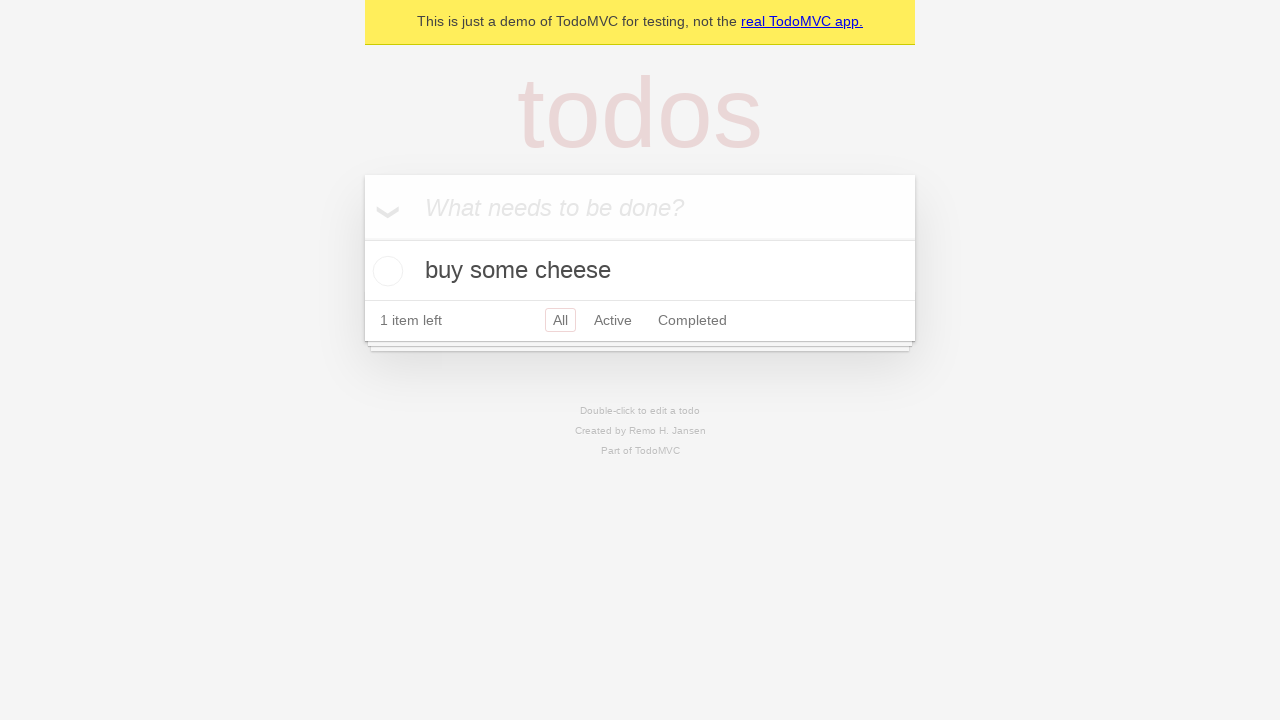

Filled todo input with 'feed the cat' on internal:attr=[placeholder="What needs to be done?"i]
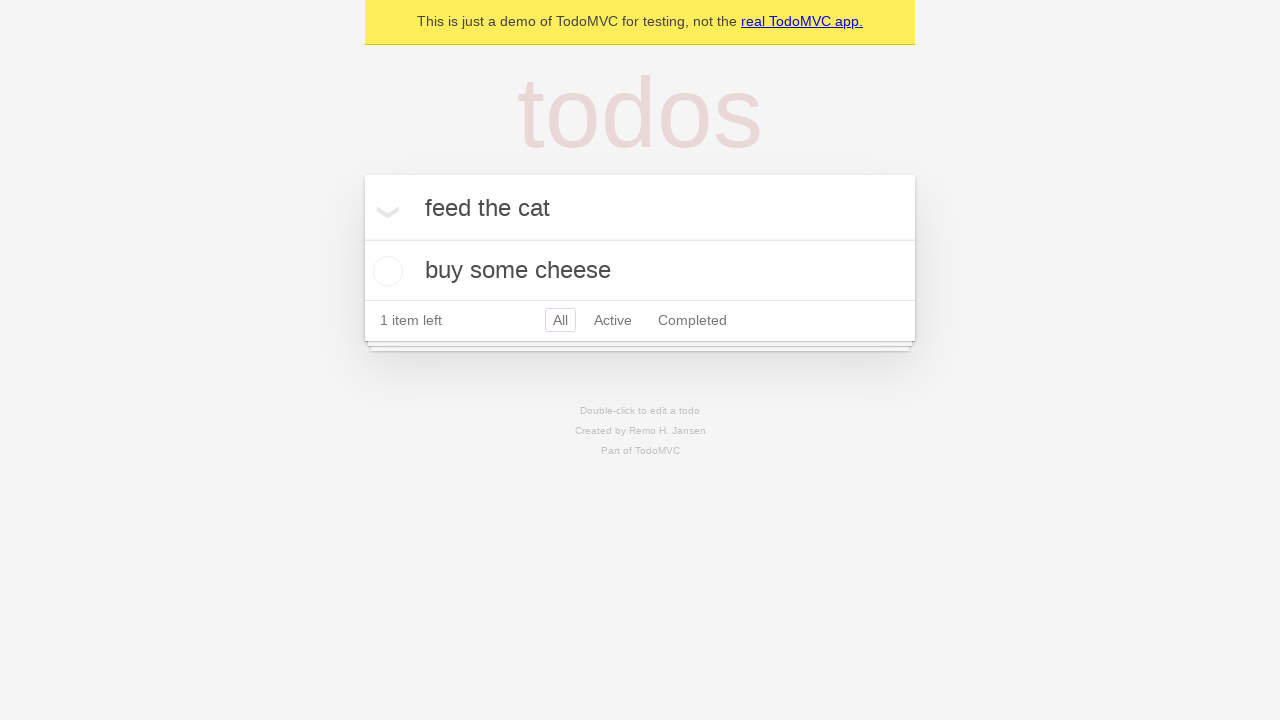

Pressed Enter to add 'feed the cat' to the todo list on internal:attr=[placeholder="What needs to be done?"i]
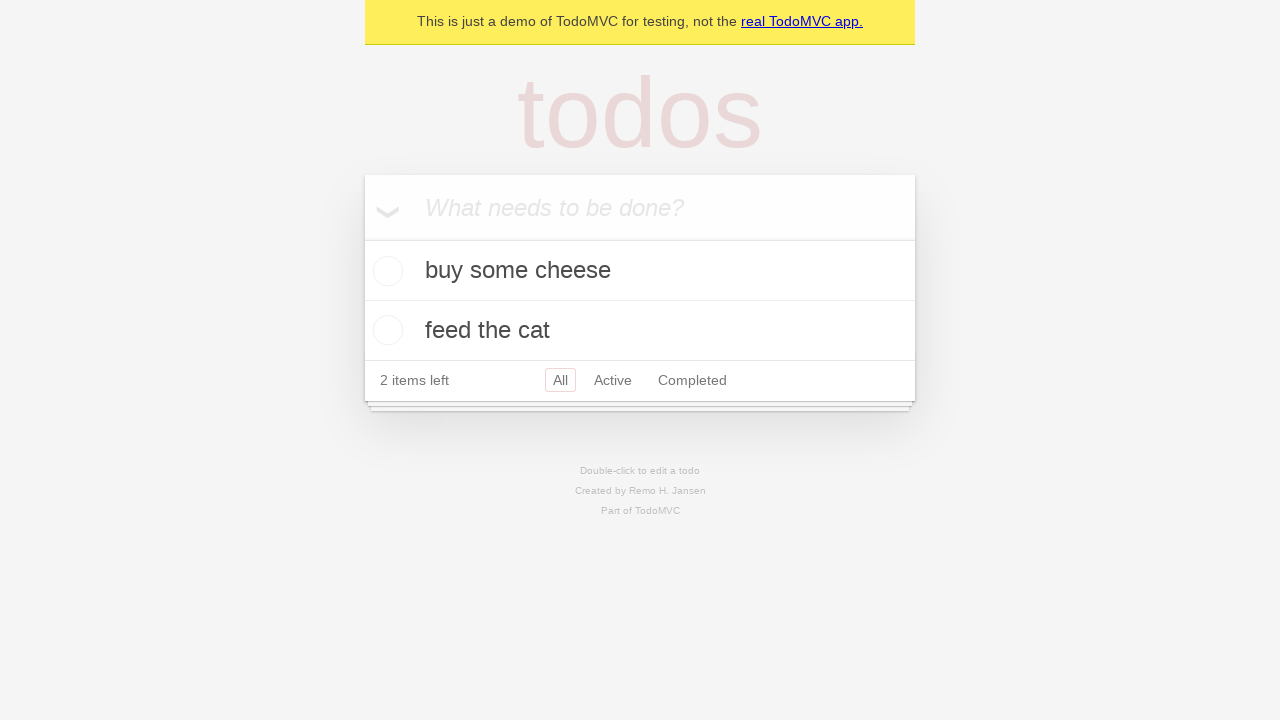

Filled todo input with 'book a doctors appointment' on internal:attr=[placeholder="What needs to be done?"i]
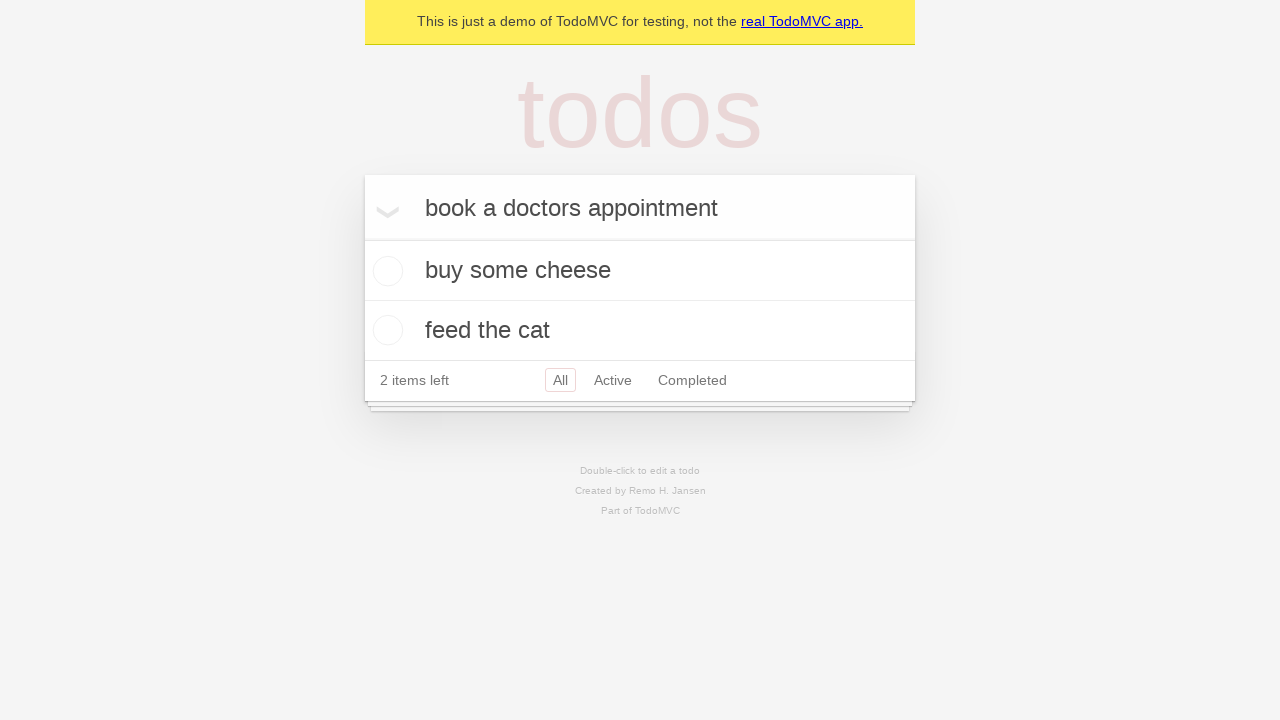

Pressed Enter to add 'book a doctors appointment' to the todo list on internal:attr=[placeholder="What needs to be done?"i]
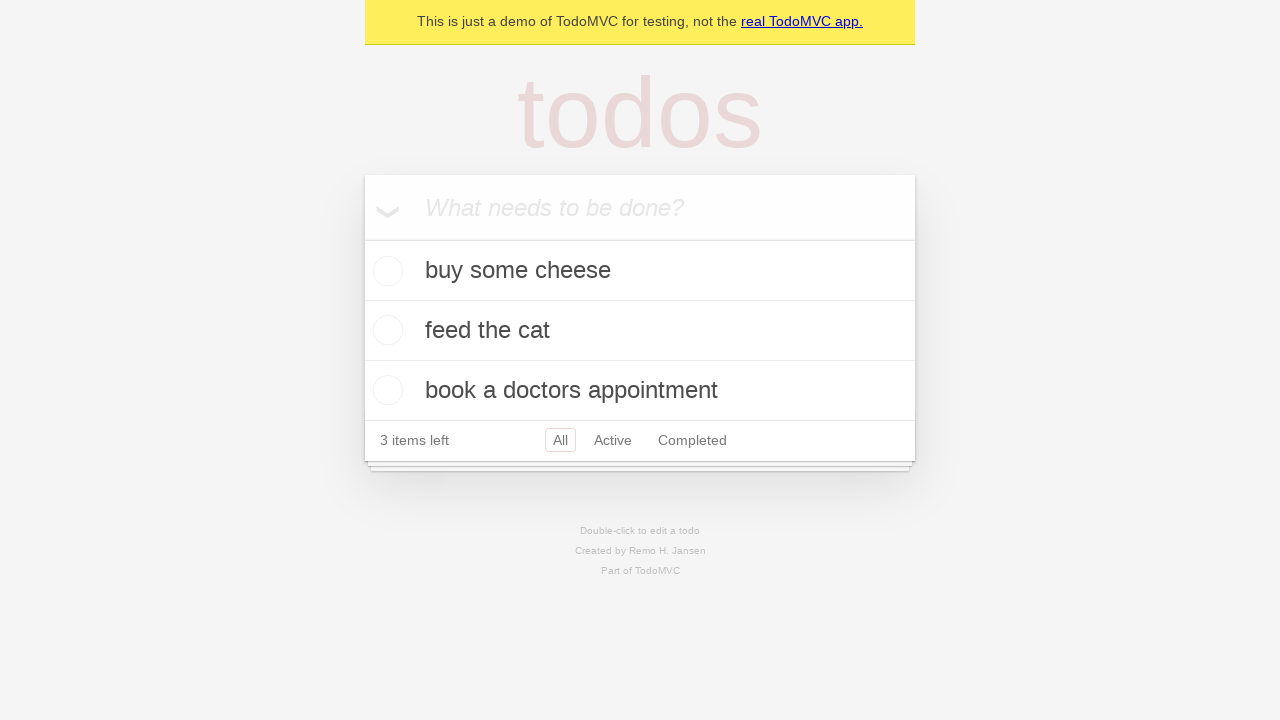

Checked the first todo item as completed at (385, 271) on .todo-list li .toggle >> nth=0
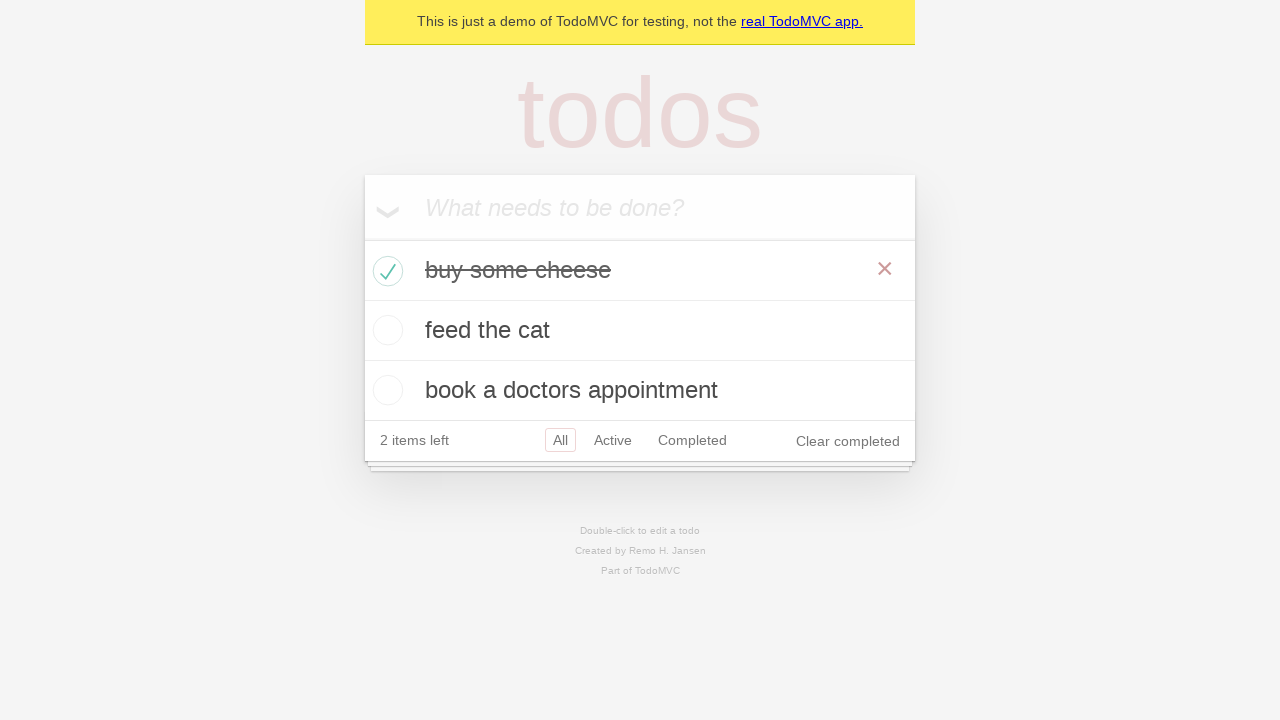

Verified that the 'Clear completed' button is visible and displays the correct text
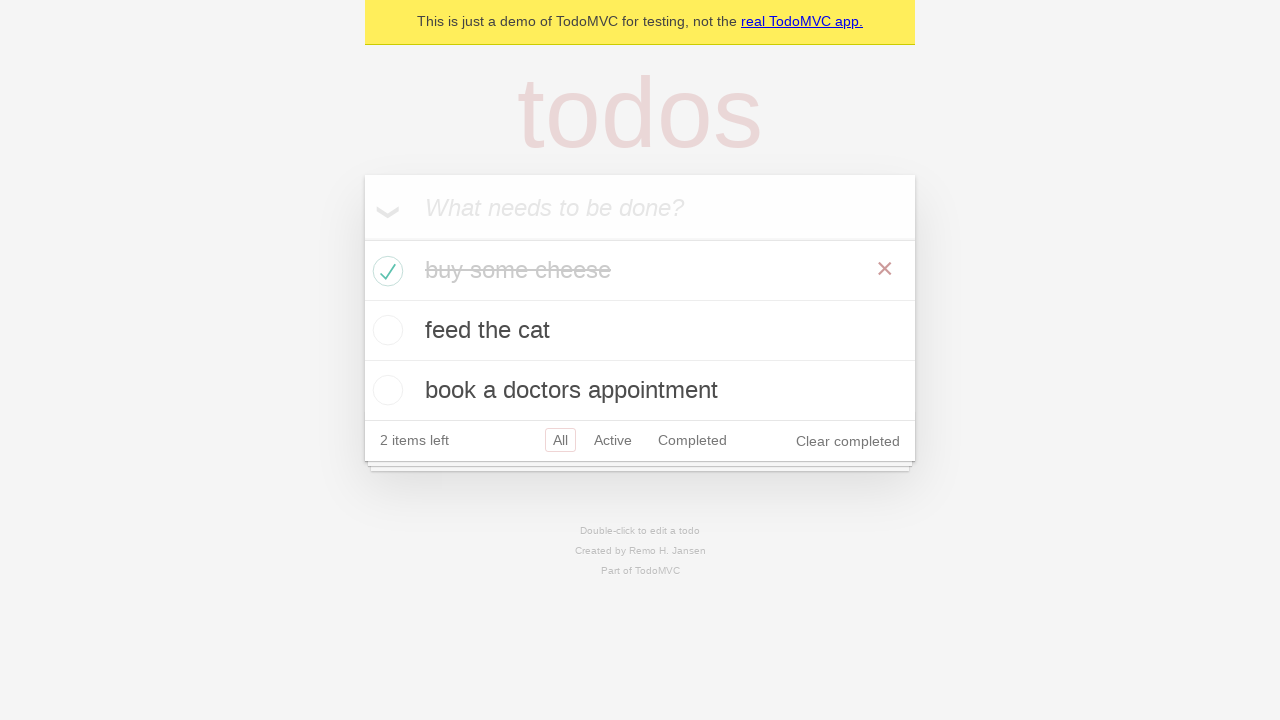

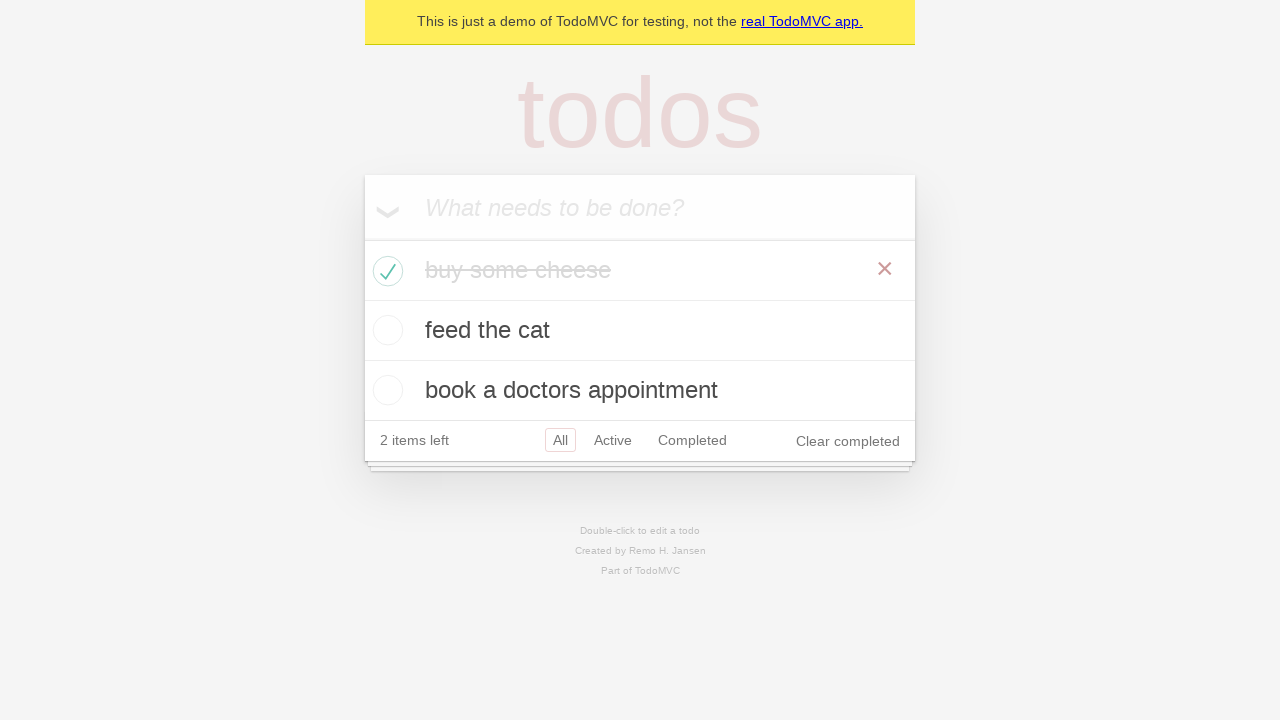